Tests JavaScript alert handling including simple alerts, confirm dialogs, and prompt dialogs

Starting URL: https://letcode.in/alert

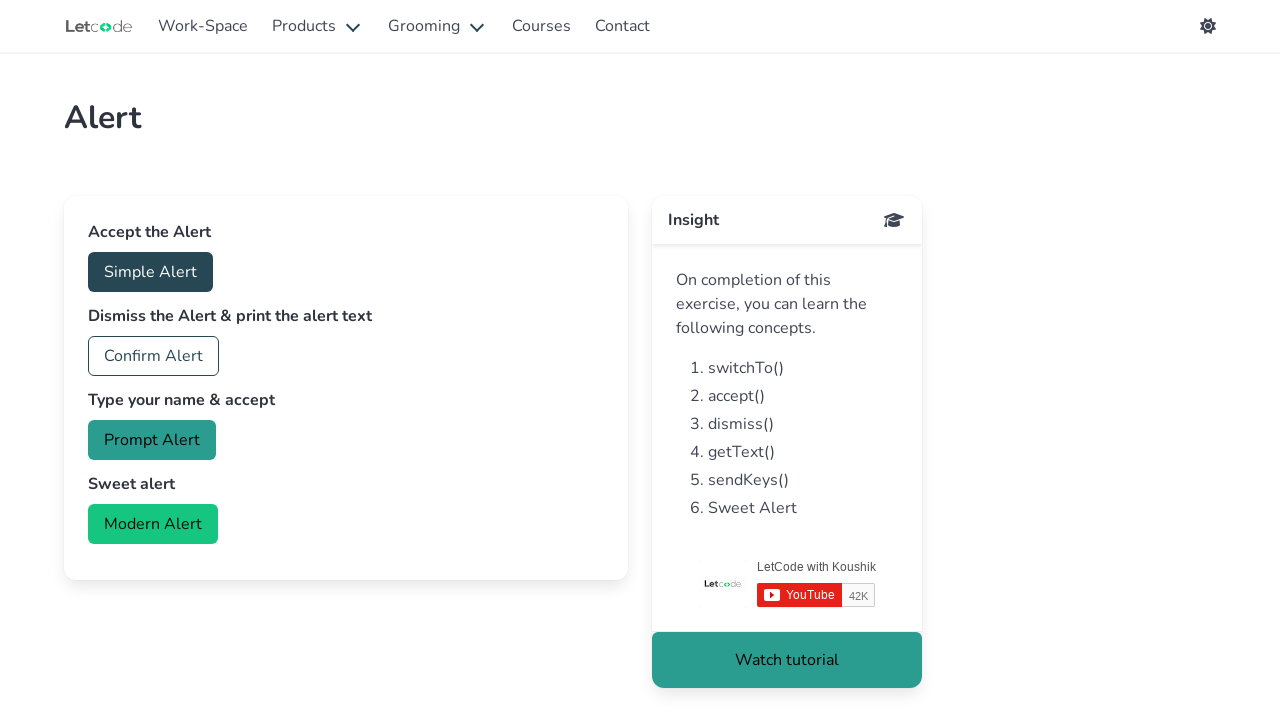

Clicked accept button to trigger simple alert and accepted it at (150, 272) on #accept
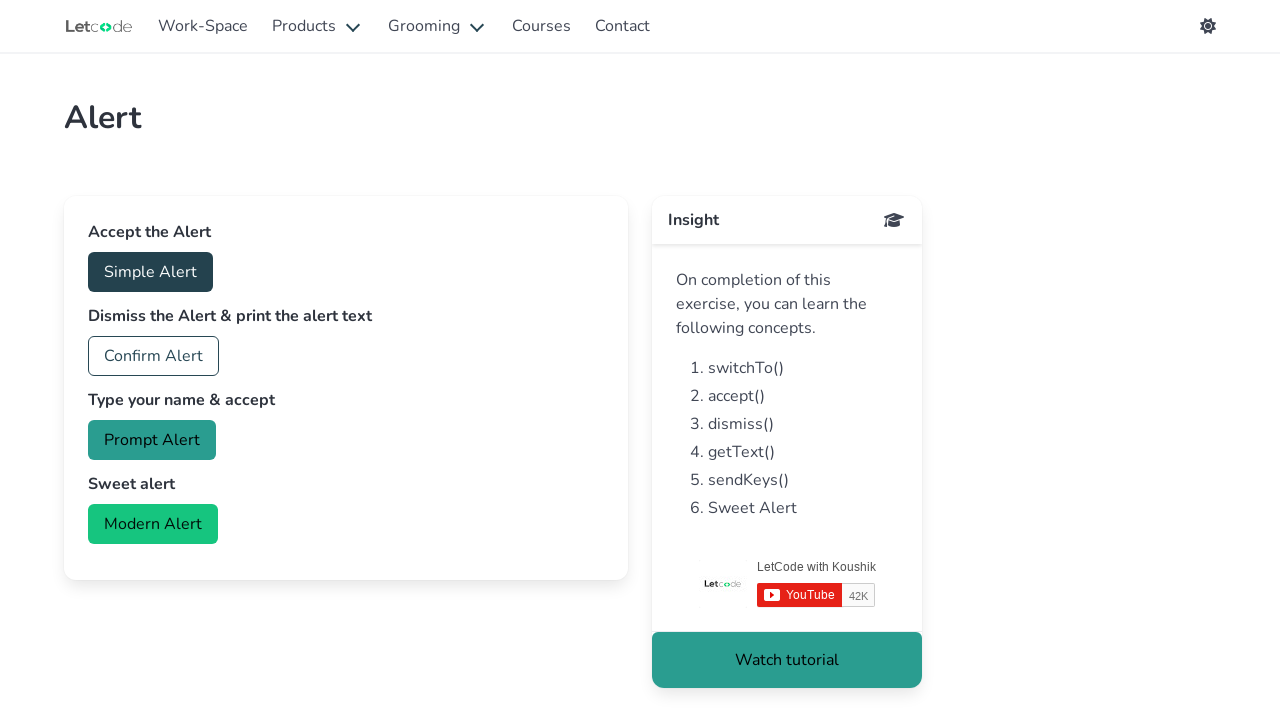

Waited 1 second for alert to be processed
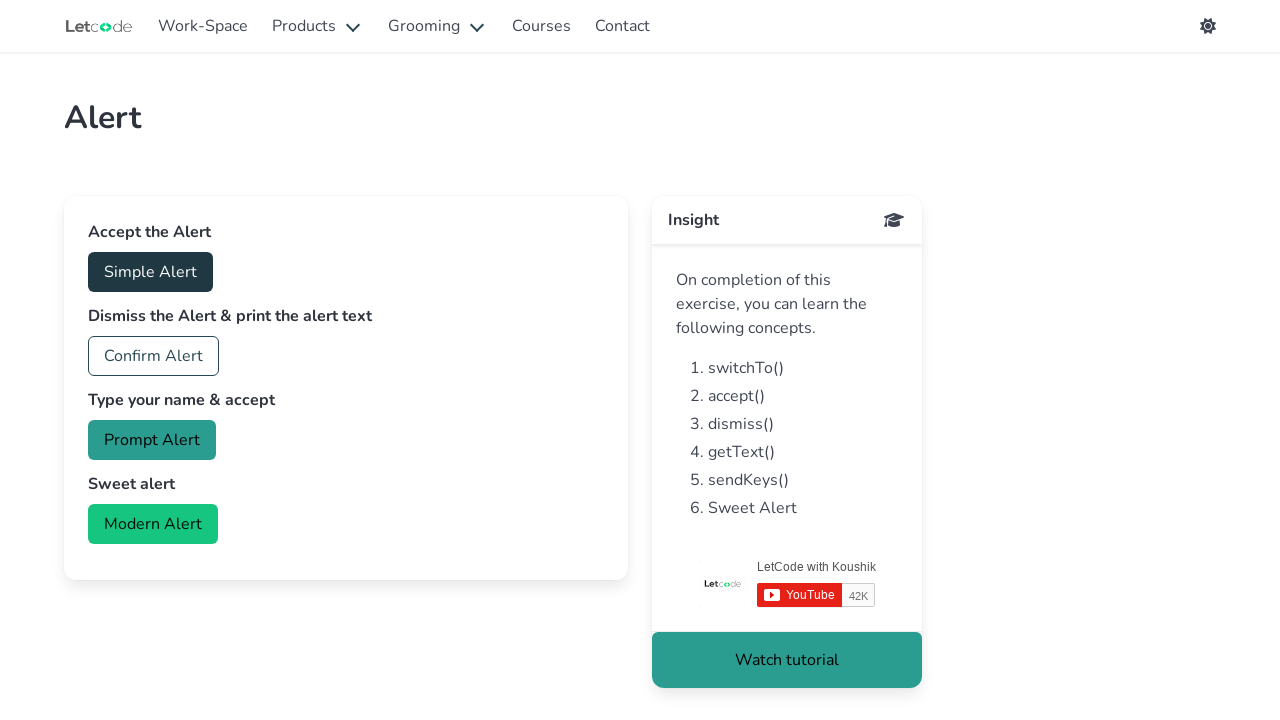

Clicked confirm button to trigger confirm dialog and dismissed it at (154, 356) on #confirm
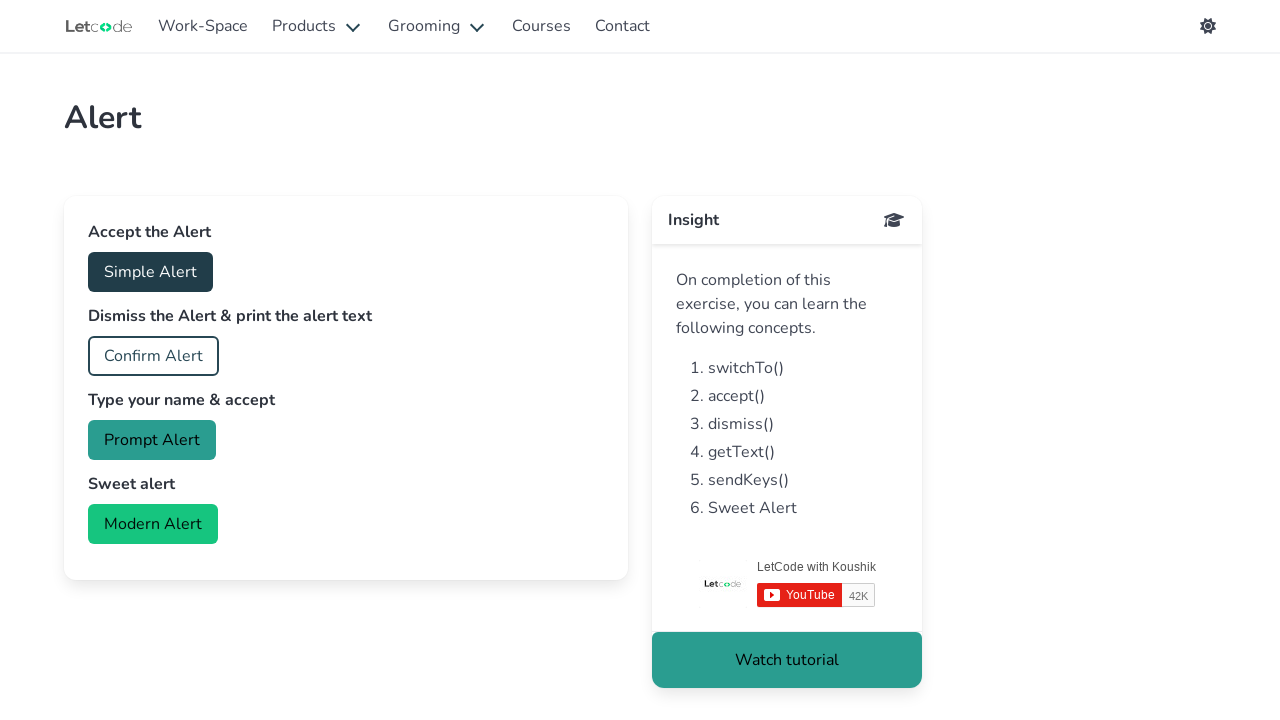

Waited 1 second after dismissing confirm dialog
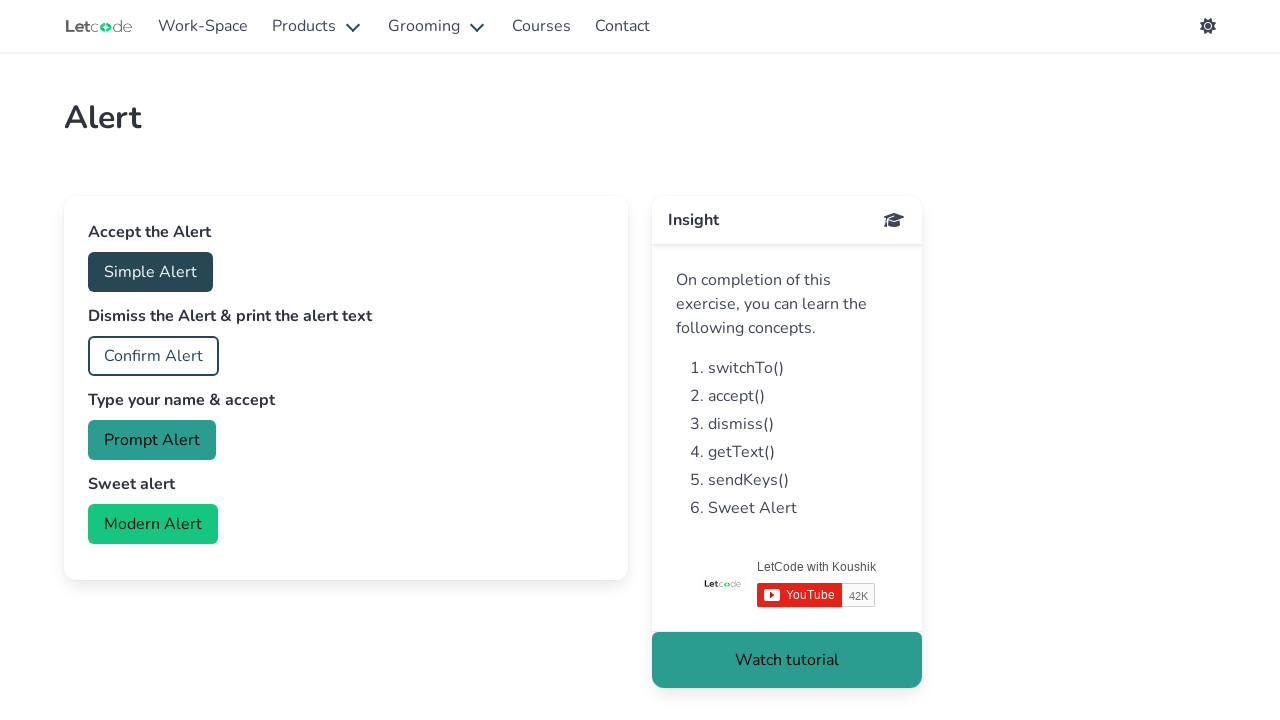

Clicked prompt button to trigger prompt dialog and accepted with text 'raj' at (152, 440) on #prompt
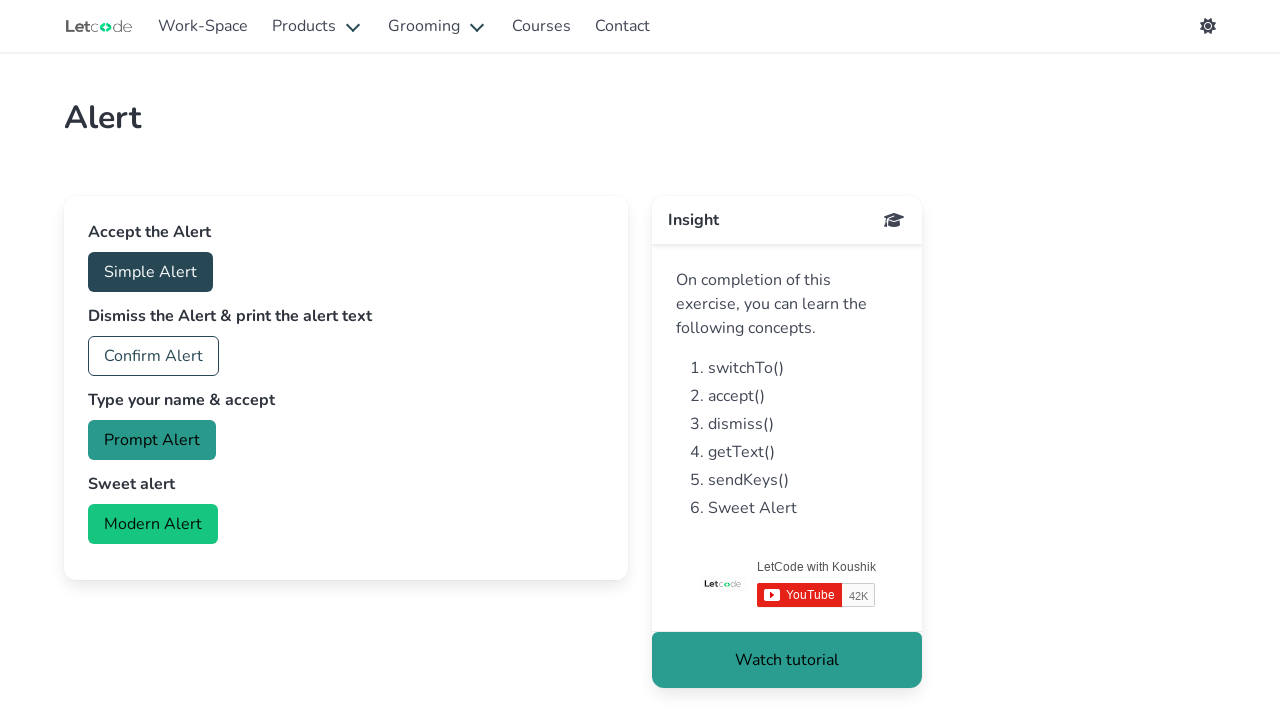

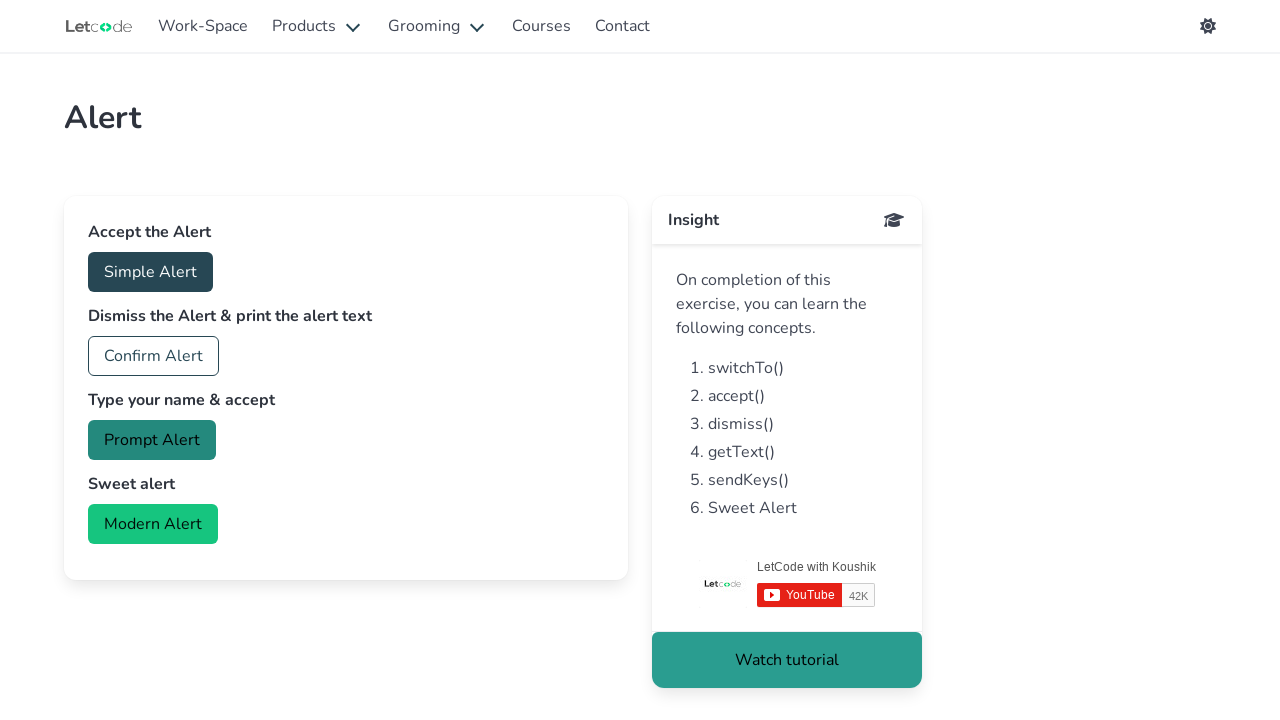